Tests JavaScript confirm dialog by clicking the confirm button, dismissing the alert (clicking Cancel), and verifying the result message does not contain "successfuly"

Starting URL: https://the-internet.herokuapp.com/javascript_alerts

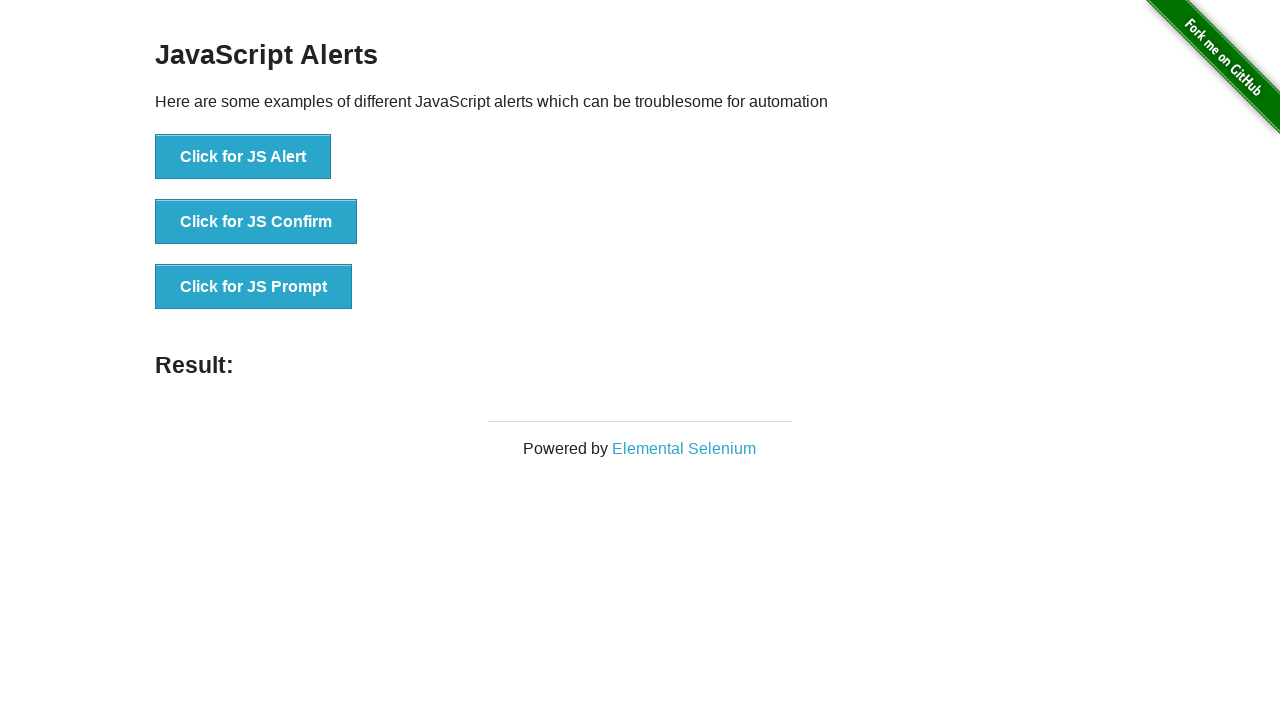

Set up dialog handler to dismiss alerts by clicking Cancel
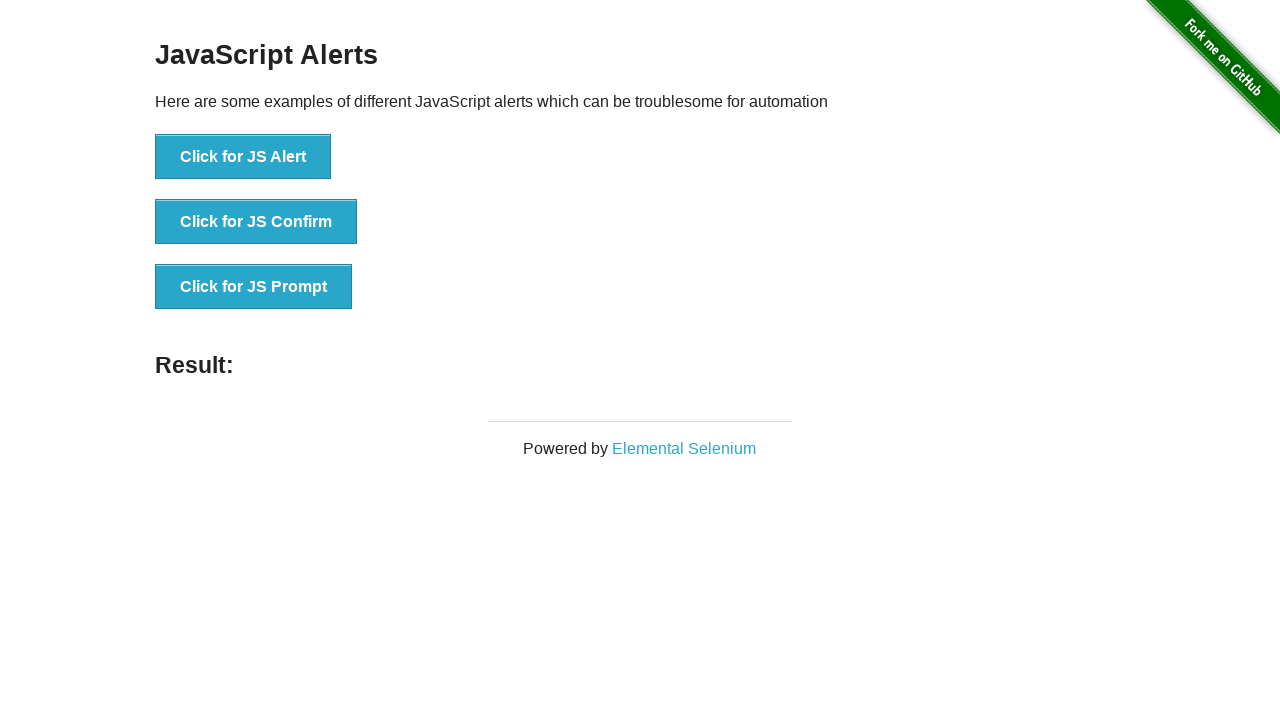

Clicked 'Click for JS Confirm' button to trigger JavaScript confirm dialog at (256, 222) on xpath=//button[text()='Click for JS Confirm']
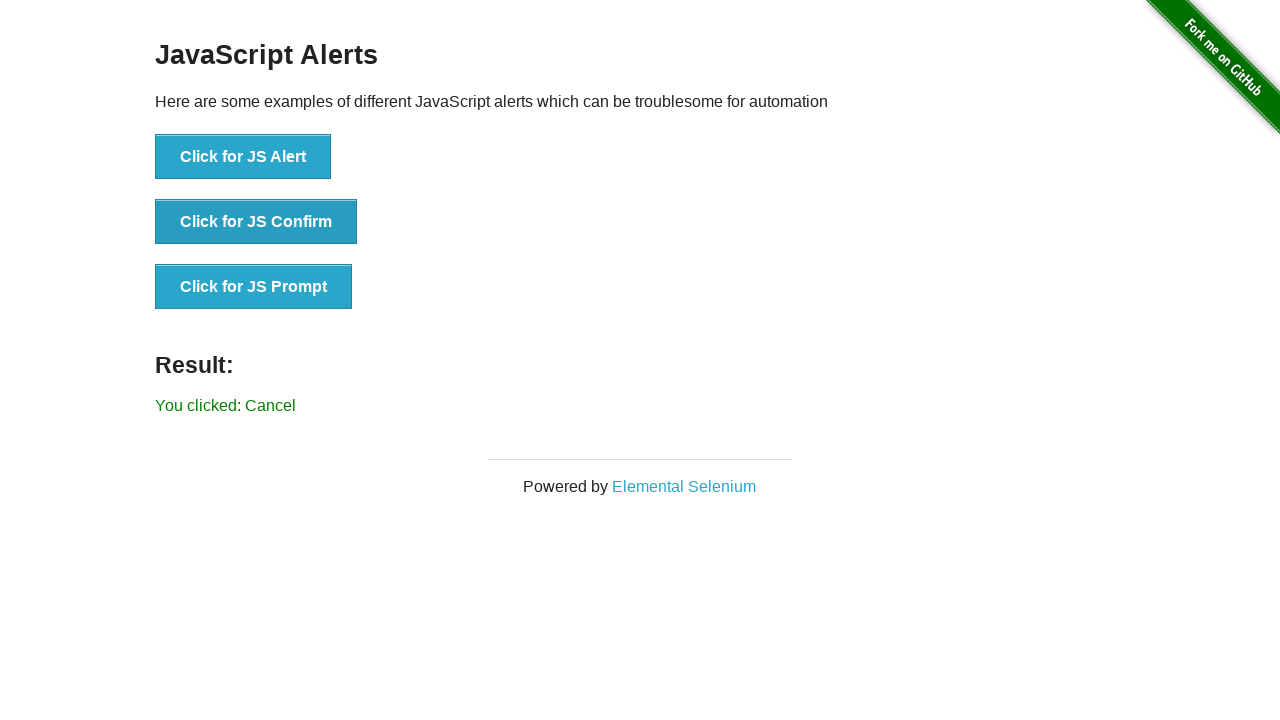

Result message element loaded after dismissing the alert
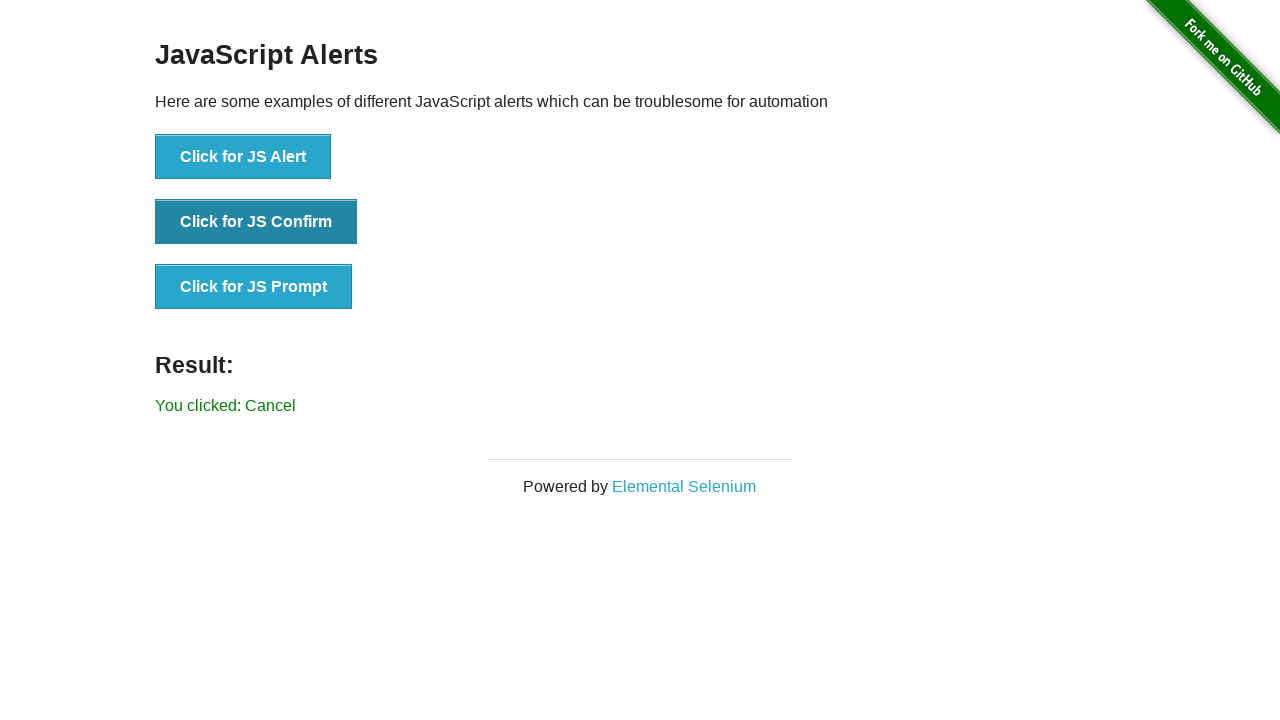

Retrieved result message text: 'You clicked: Cancel'
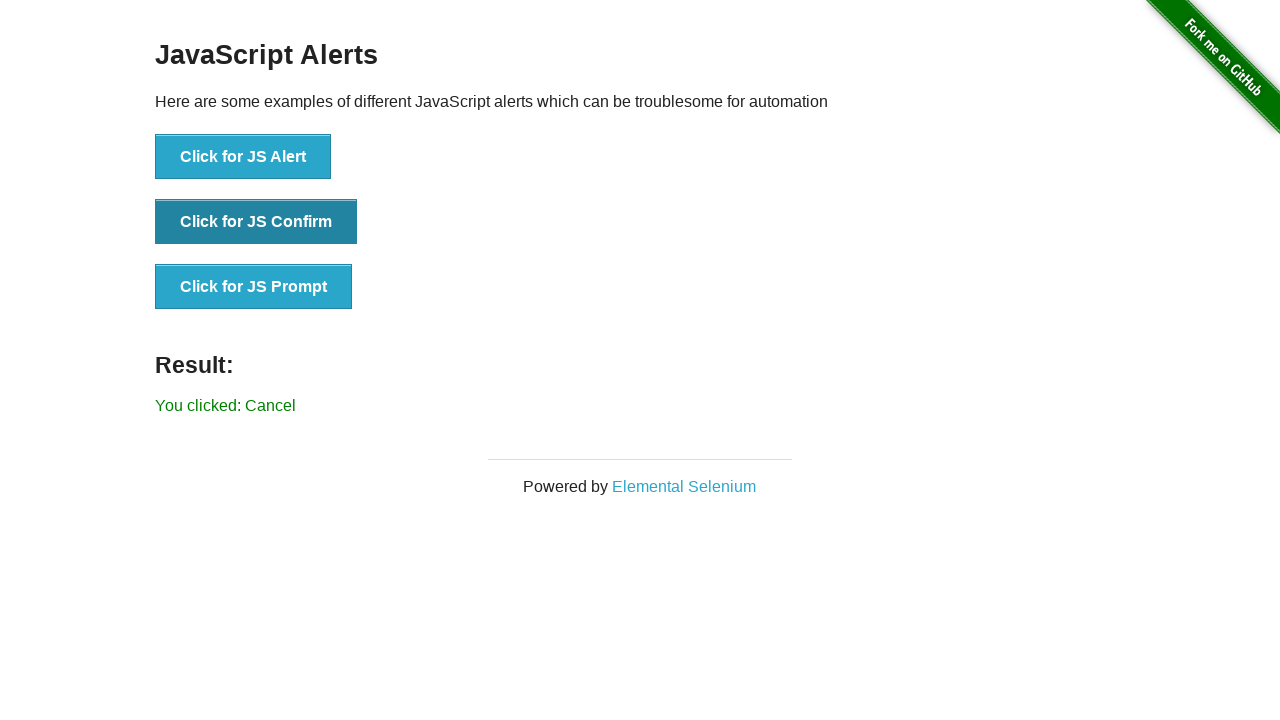

Verified that result message does not contain 'successfuly'
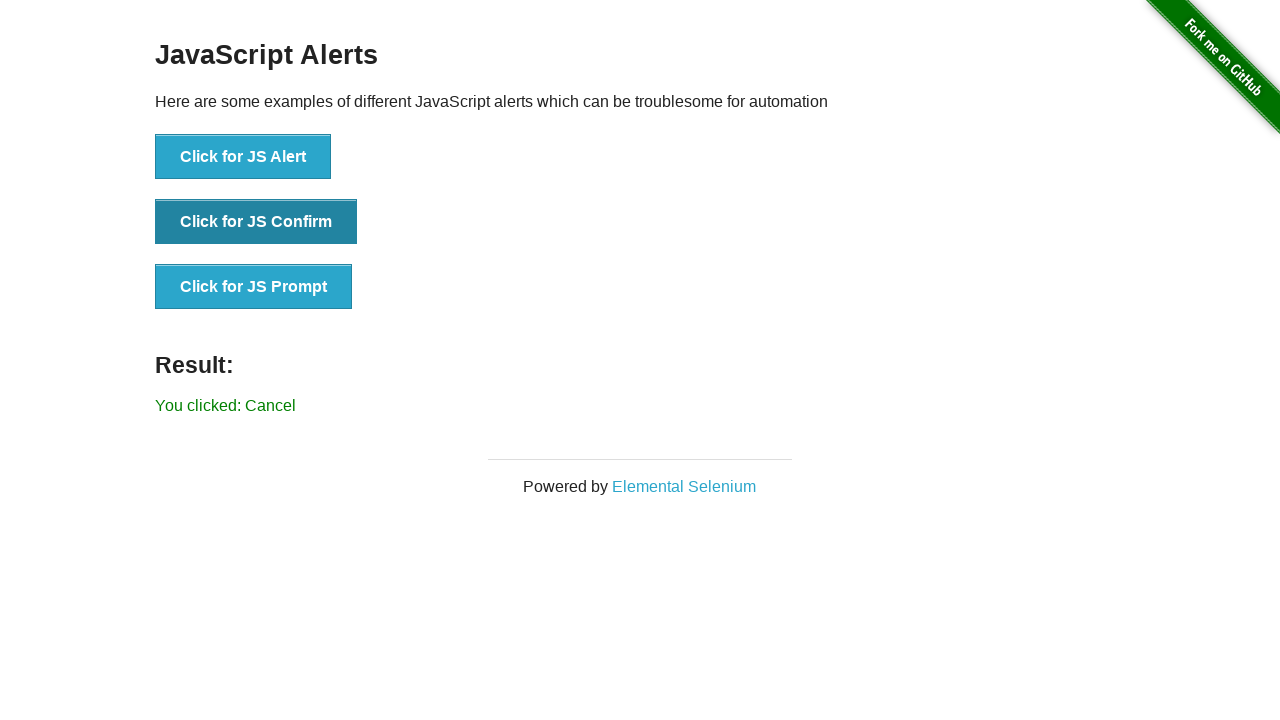

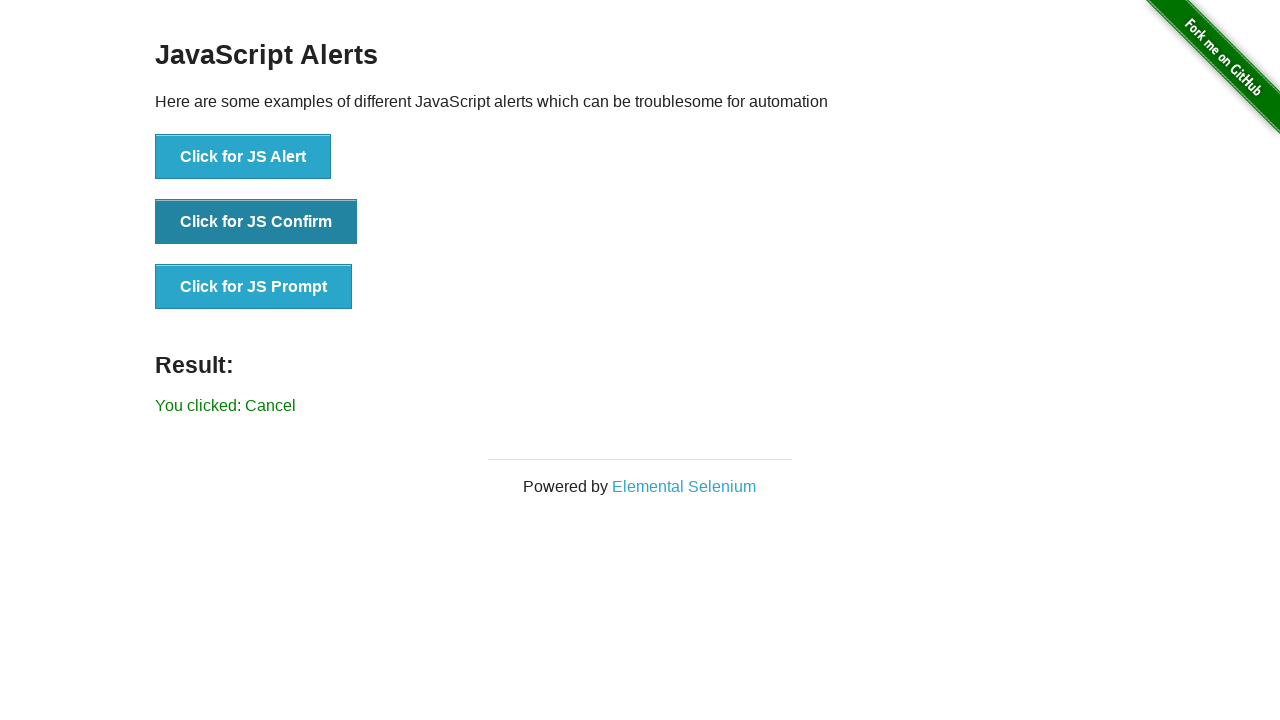